Tests a sample registration page by navigating to it and entering a comment in the comments field

Starting URL: https://www.globalsqa.com/samplepagetest/

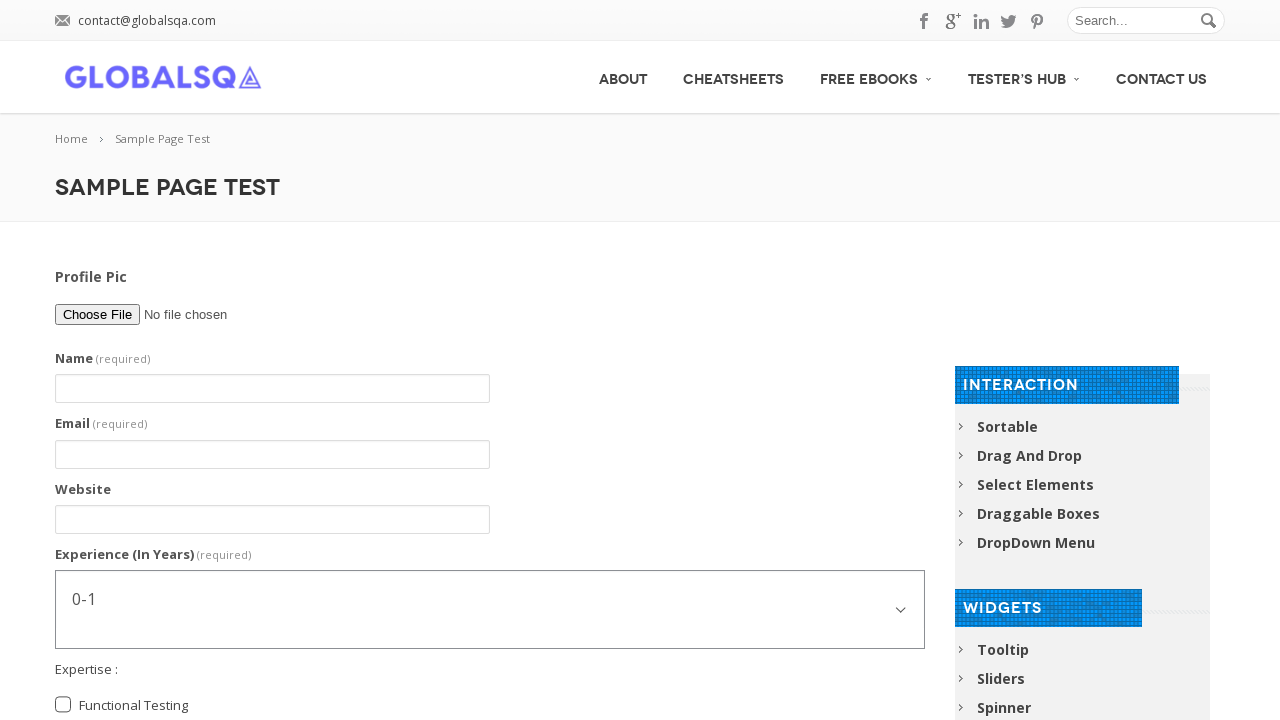

Navigated to sample registration page
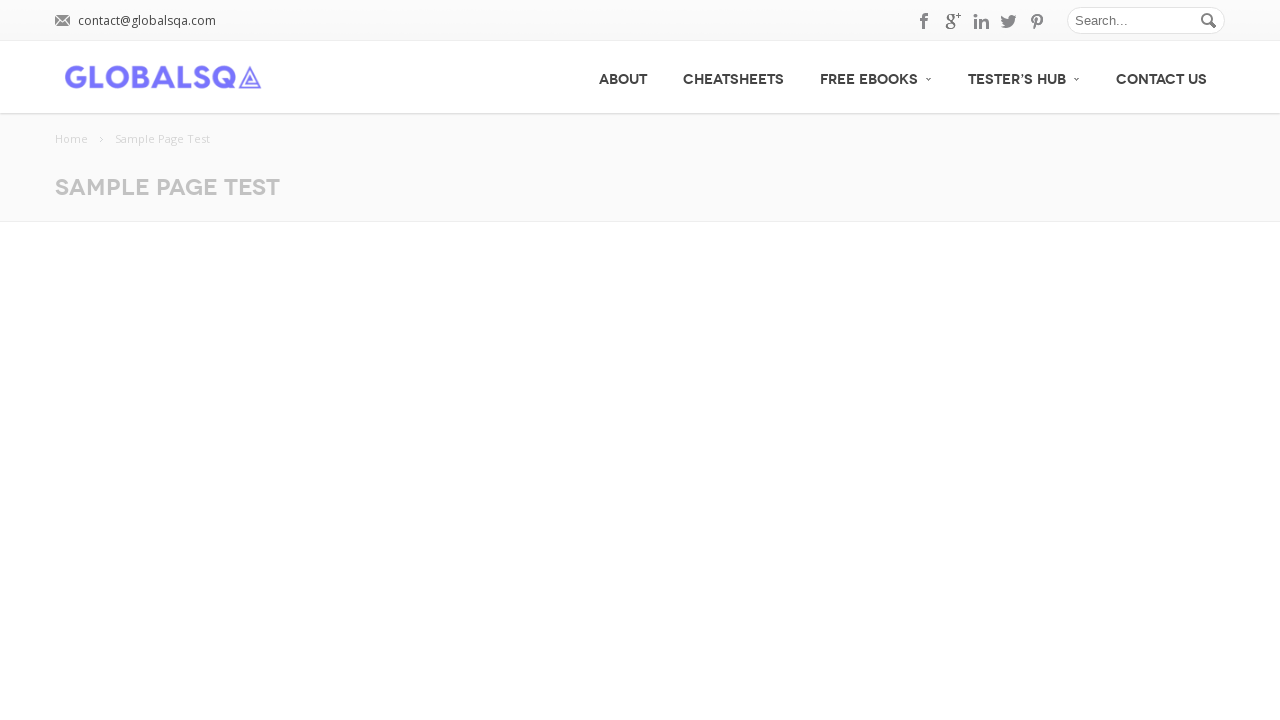

Filled comment field with test comment on textarea[name='g2599-comment']
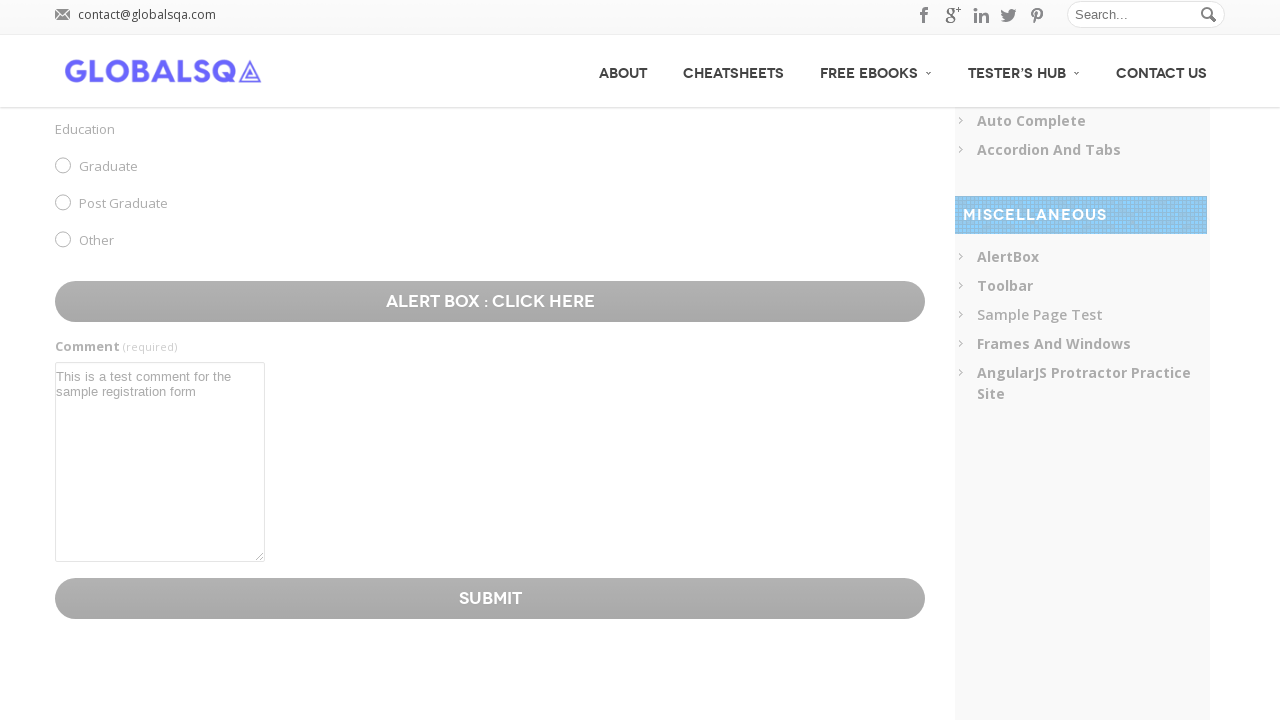

Waited 500ms for comment to be processed
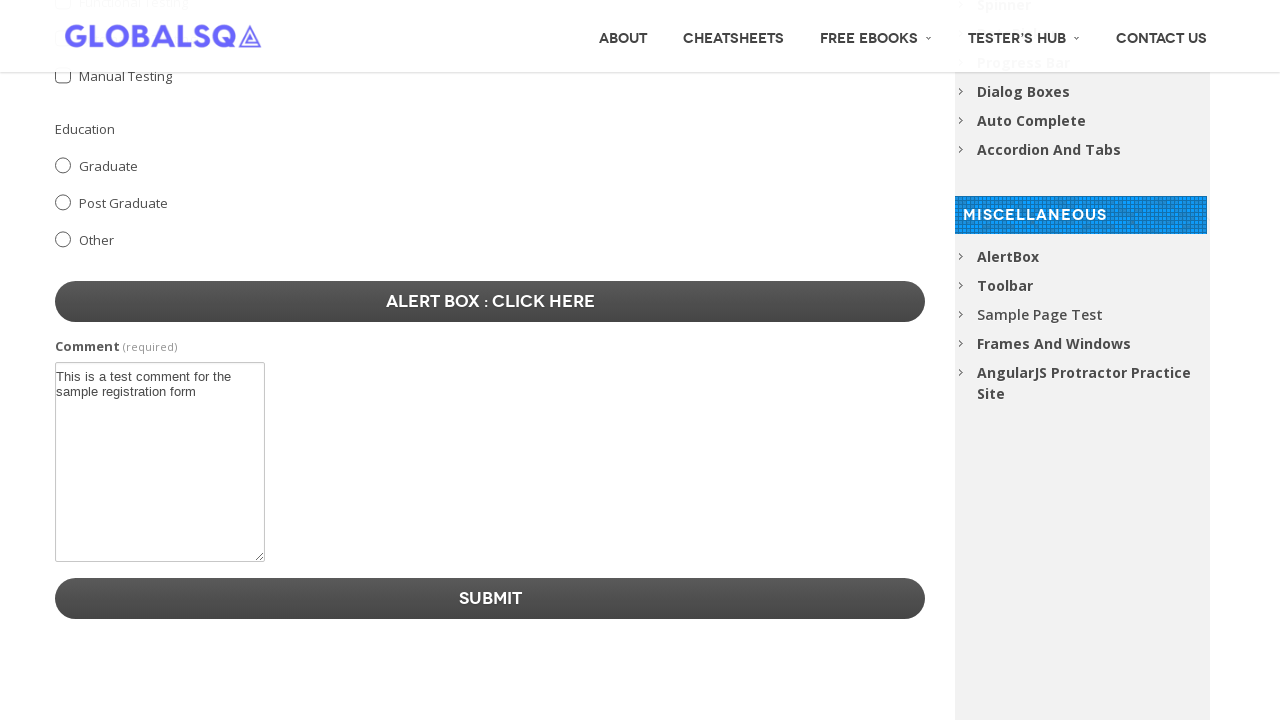

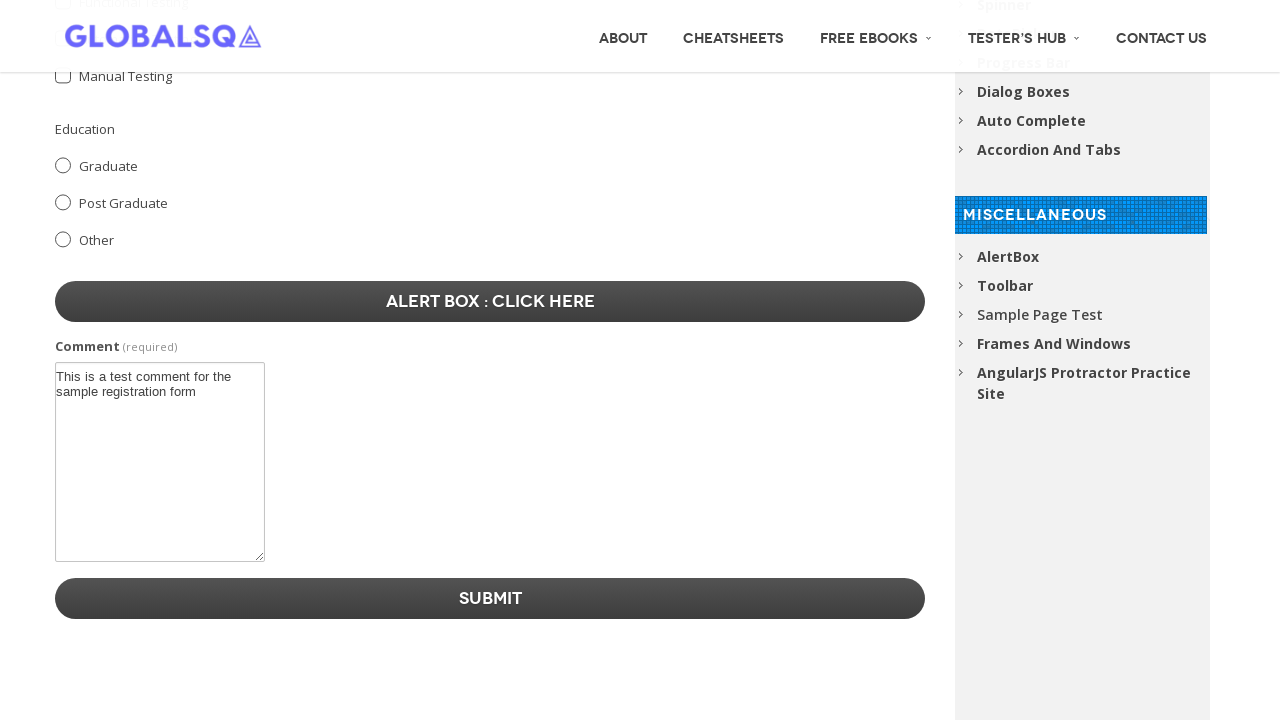